Tests updating a person's information in the web table by editing their salary field.

Starting URL: https://demoqa.com/webtables

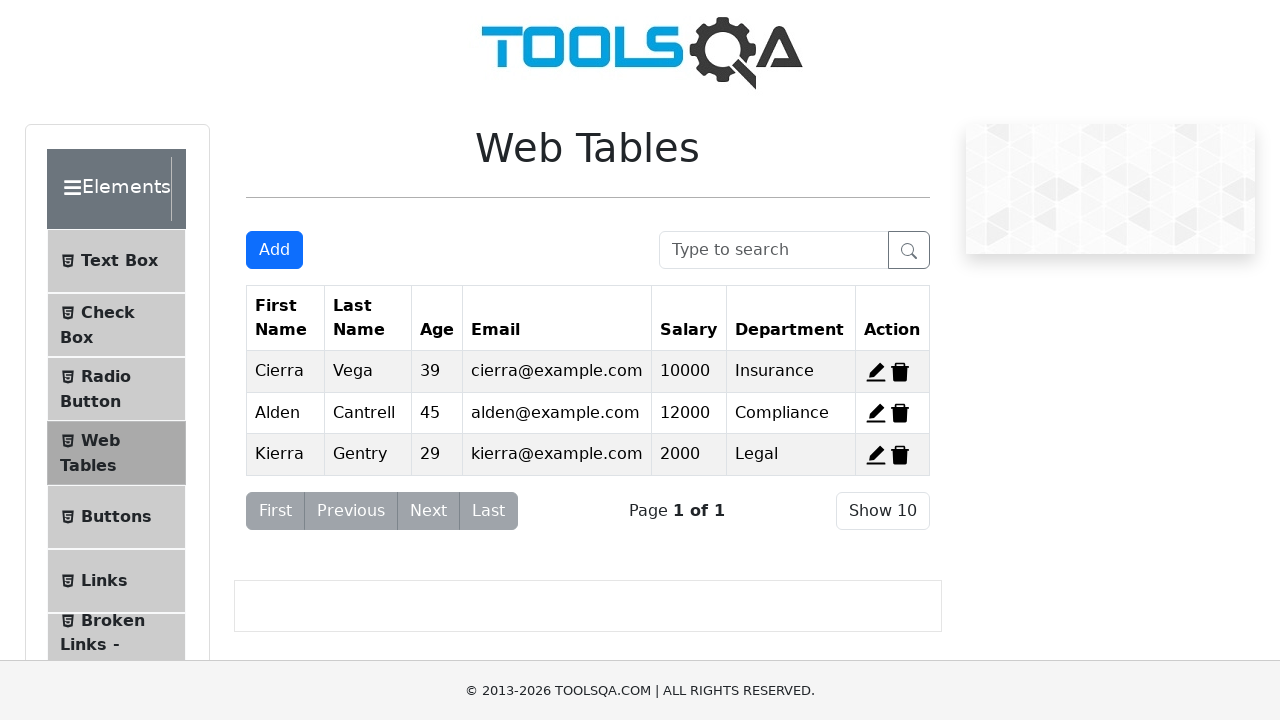

Clicked Add button to open new person registration form at (274, 250) on #addNewRecordButton
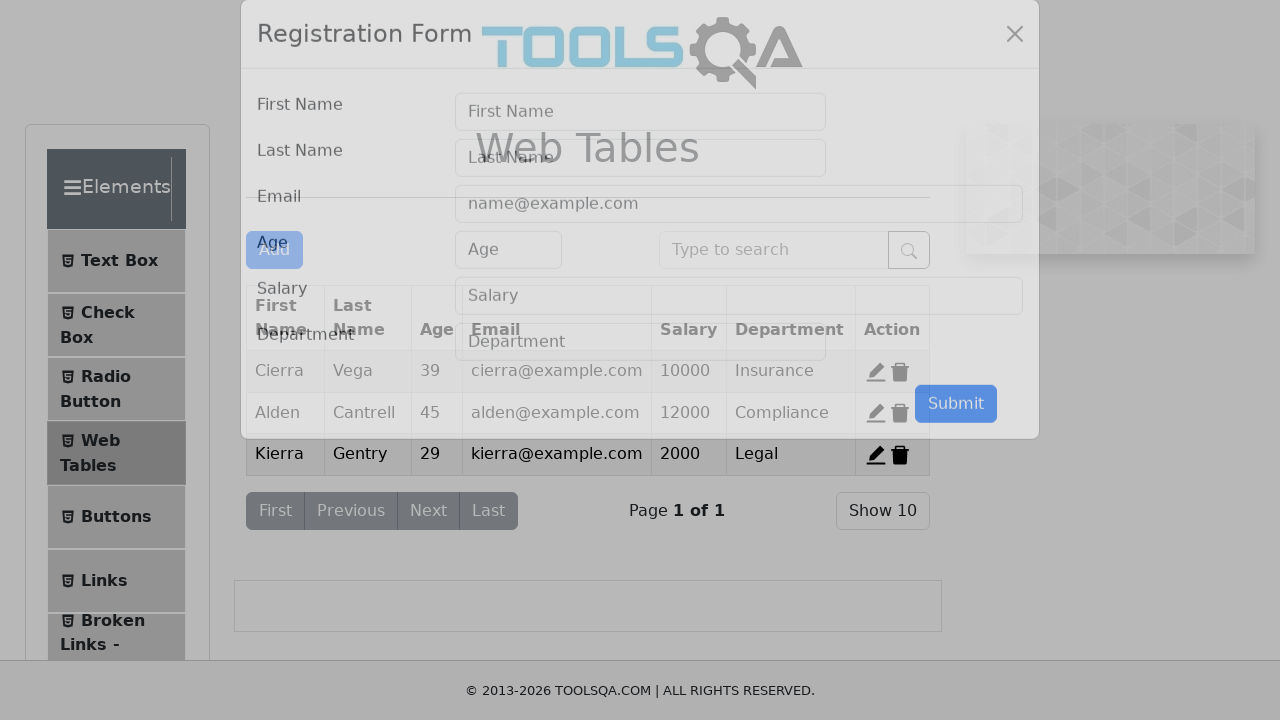

Registration modal loaded
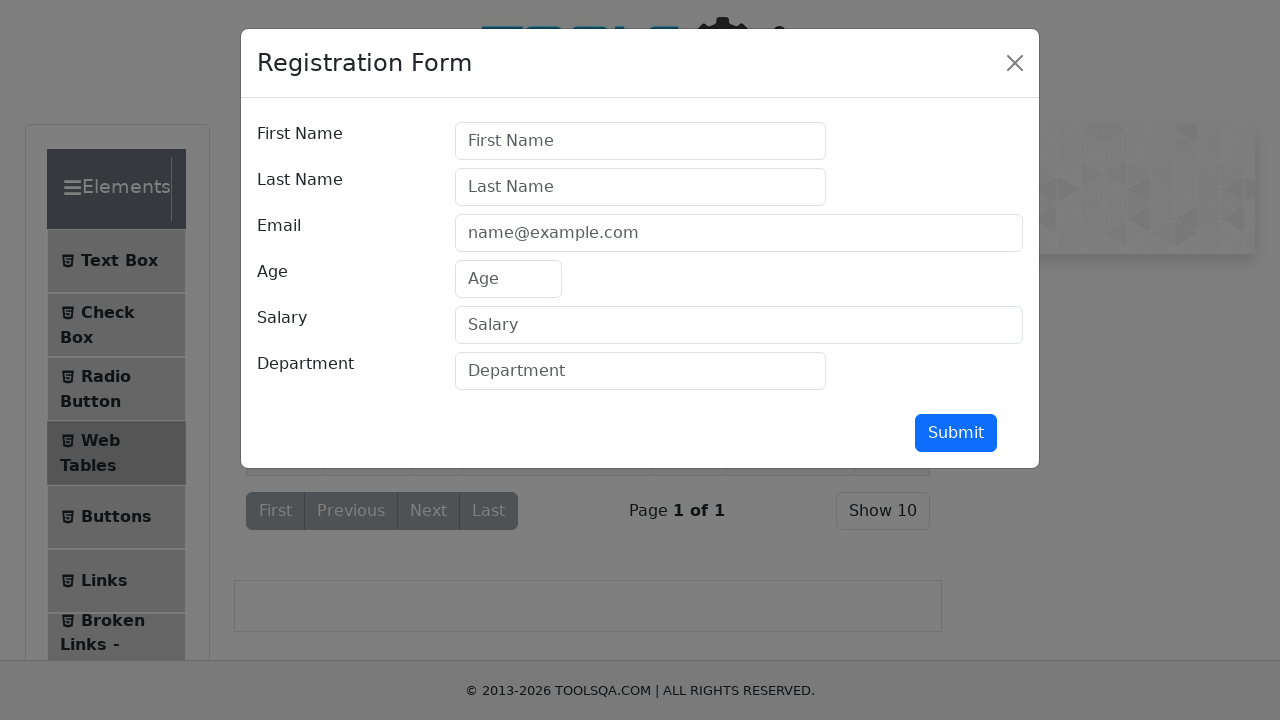

Filled first name with 'David' on #firstName
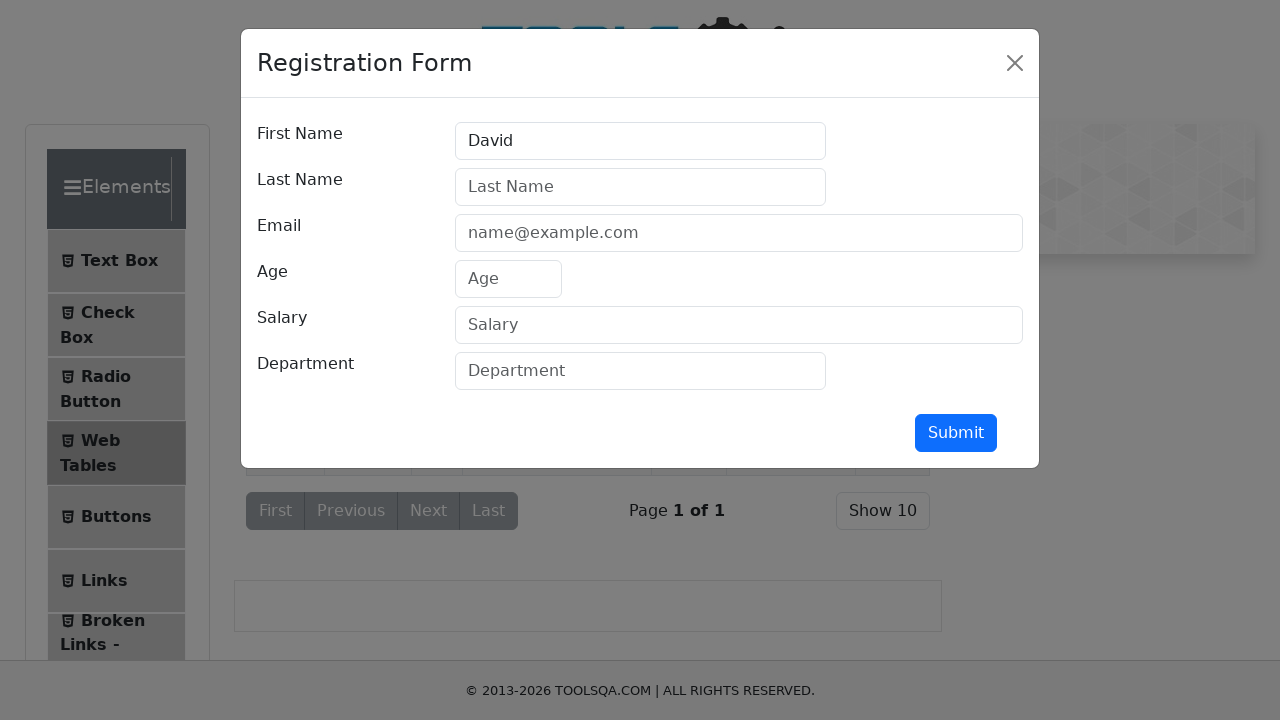

Filled last name with 'Miller' on #lastName
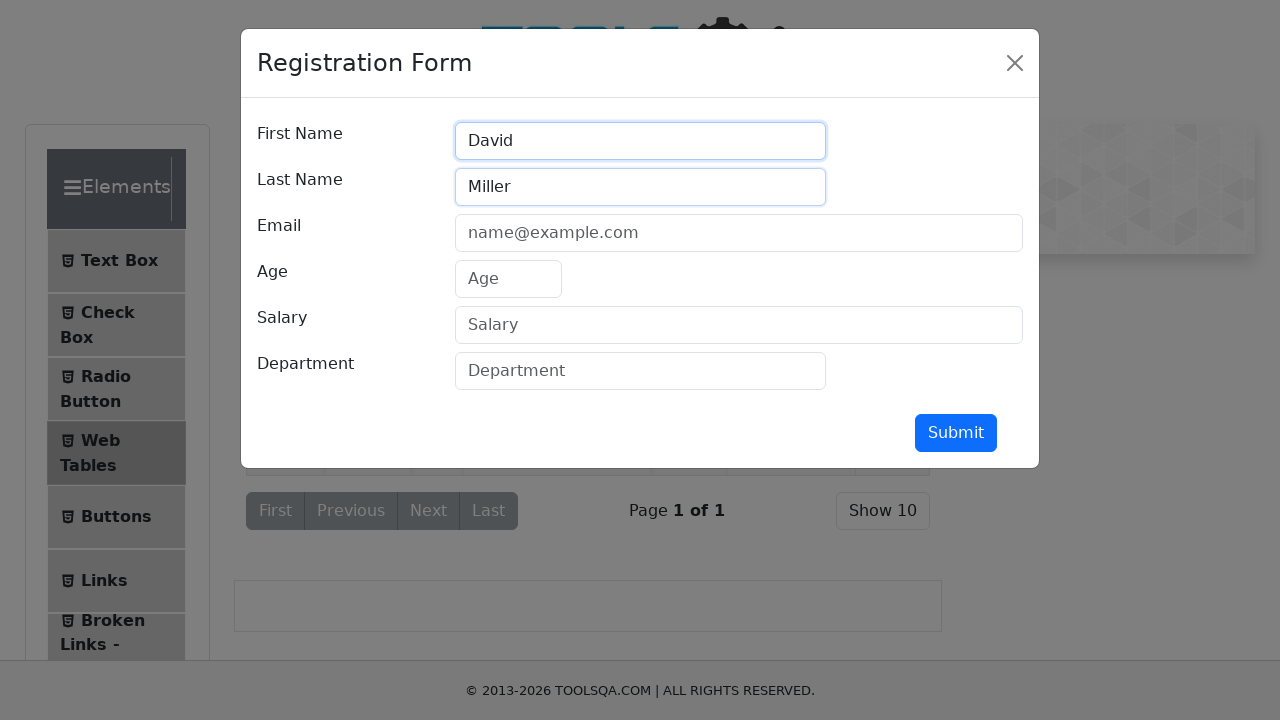

Filled email with 'david.miller@email.com' on #userEmail
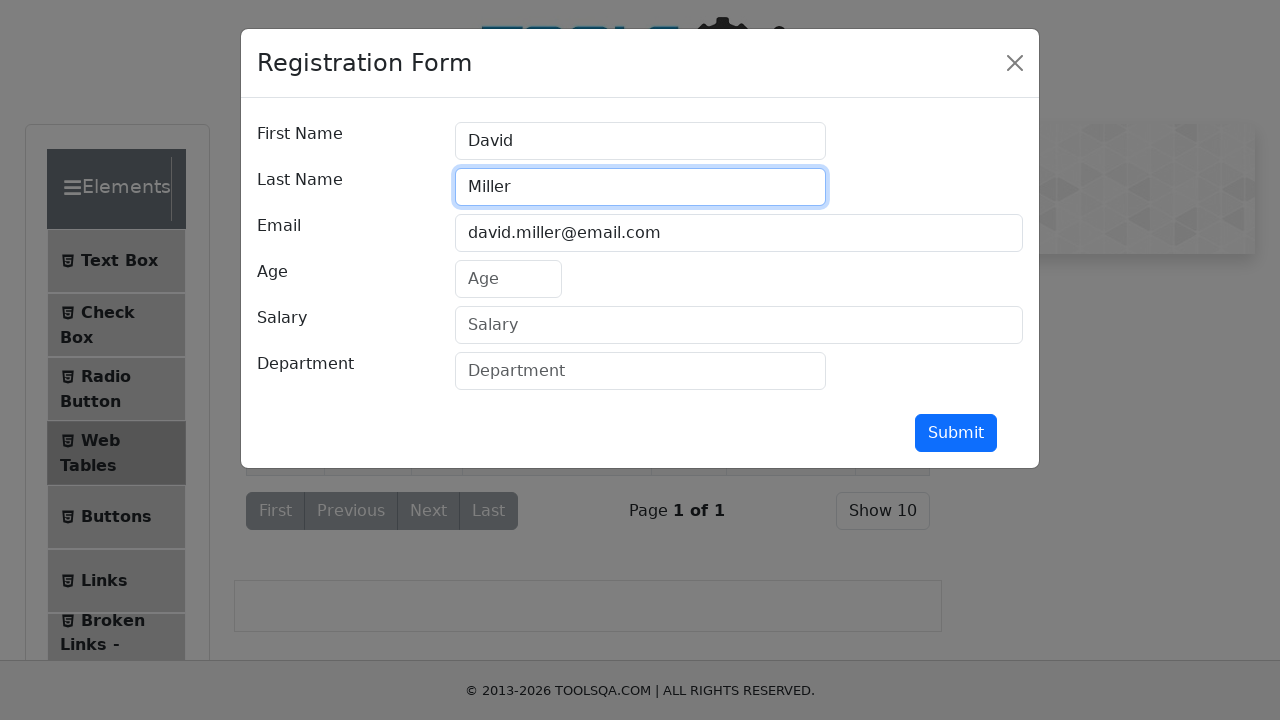

Filled age with '42' on #age
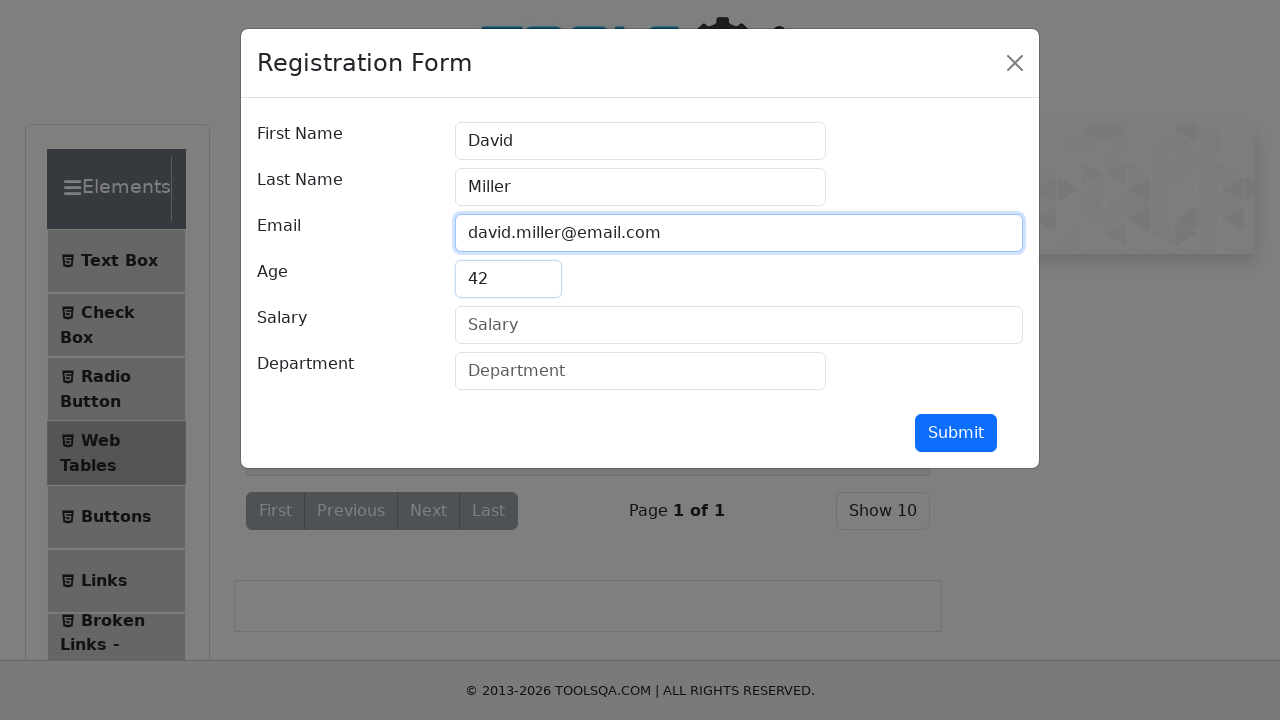

Filled salary with '80000' on #salary
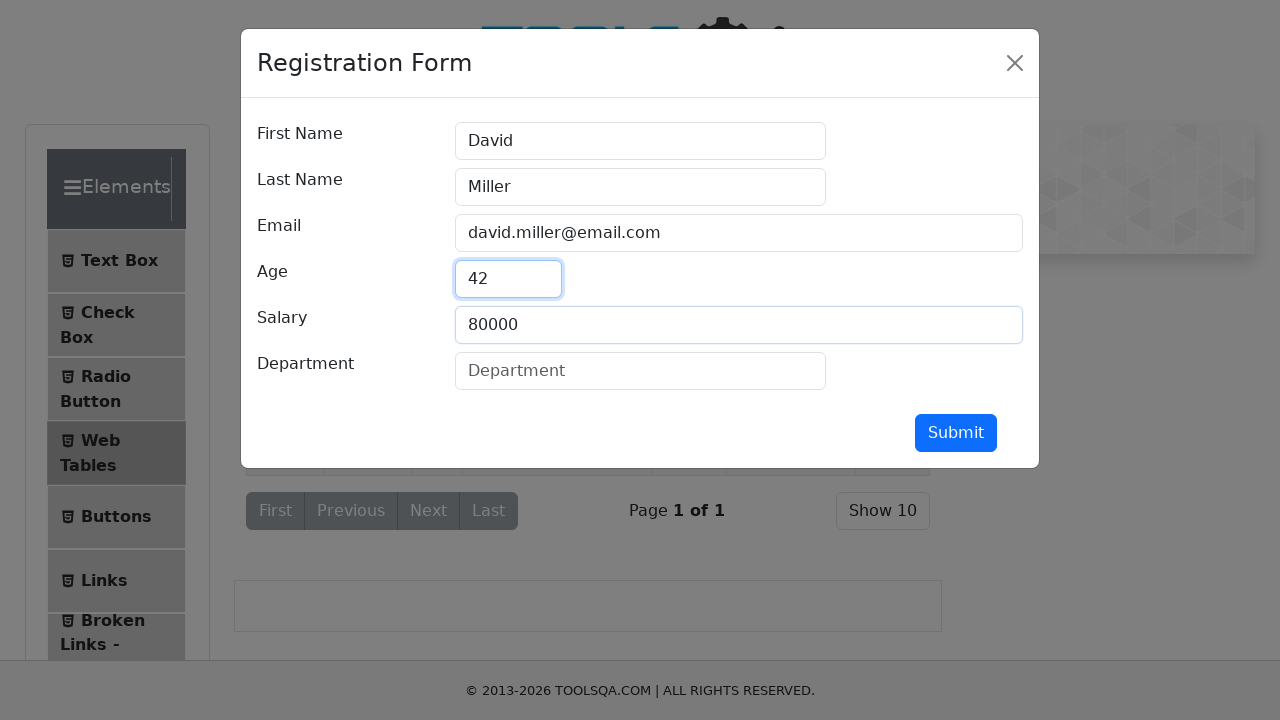

Filled department with 'Finance' on #department
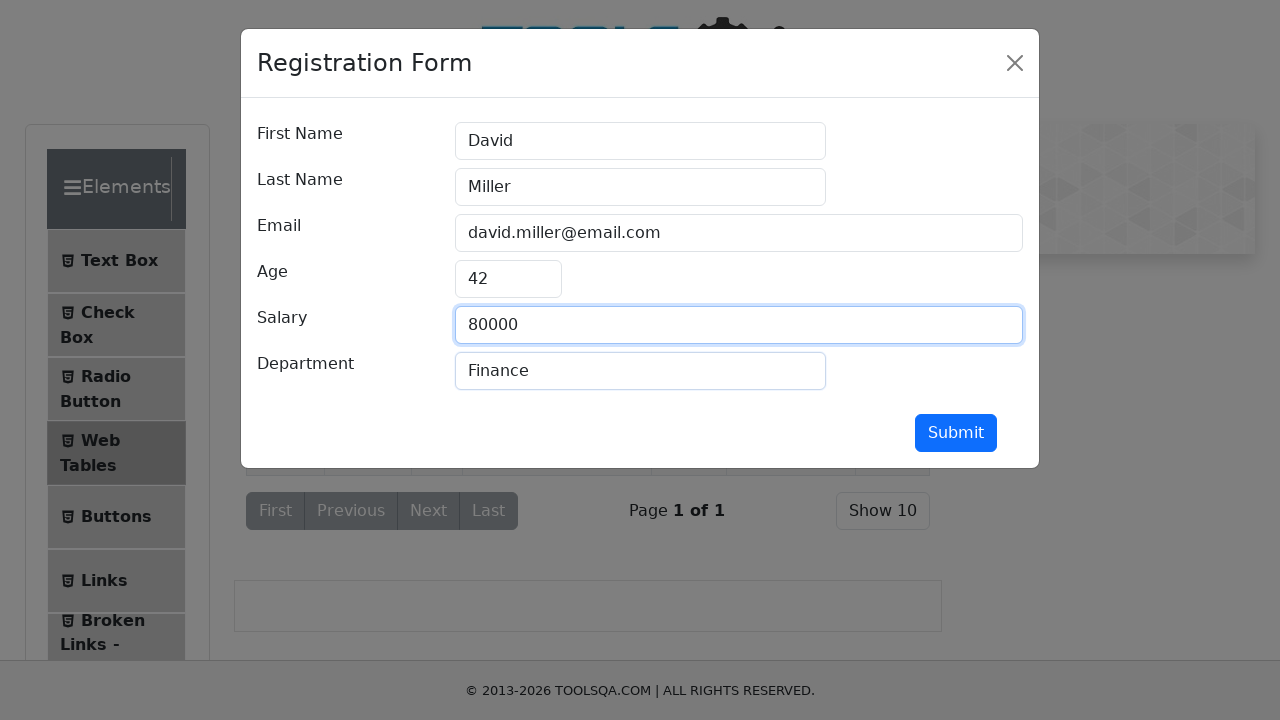

Clicked submit button to create new person at (956, 433) on #submit
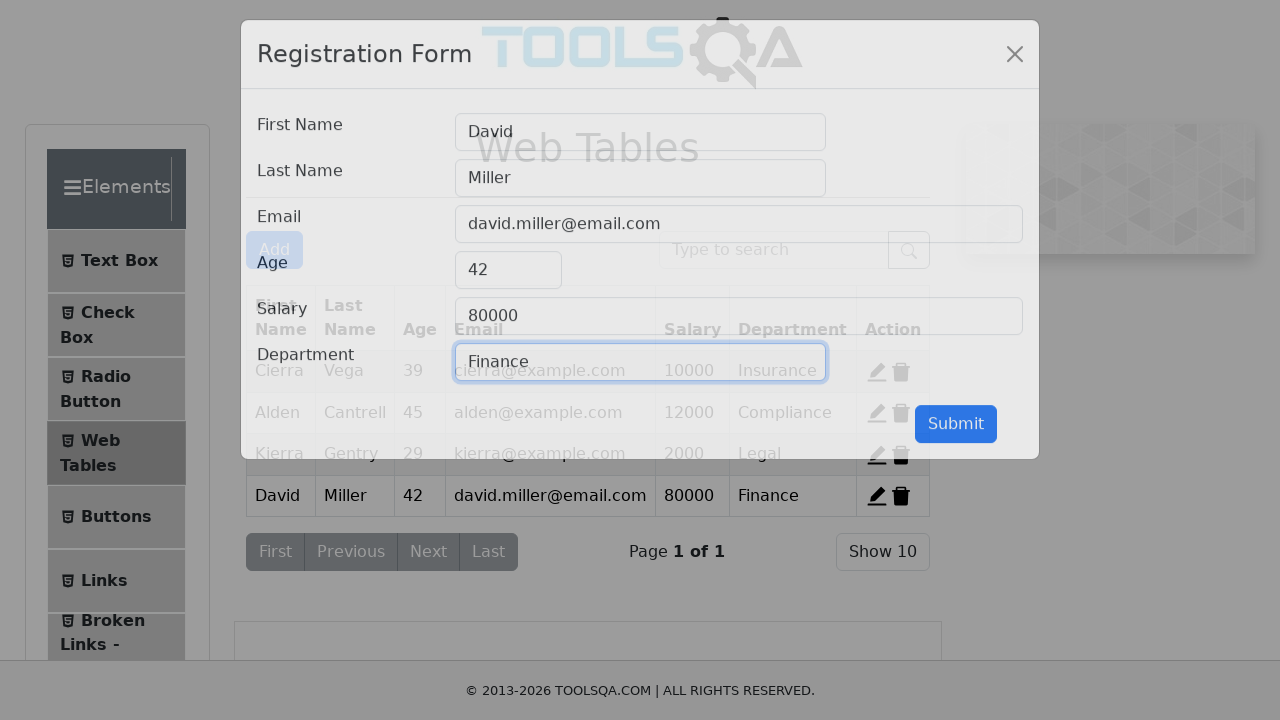

Registration modal closed after successful submission
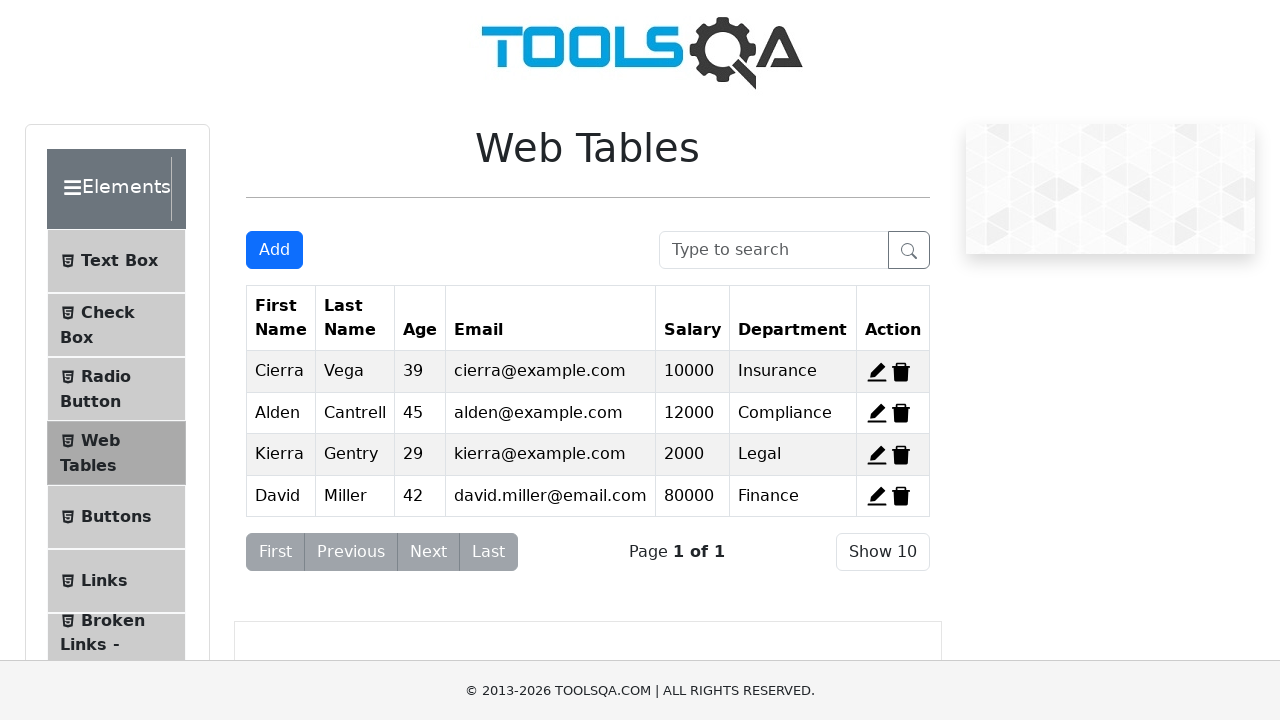

Searched for 'Miller' in the web table on #searchBox
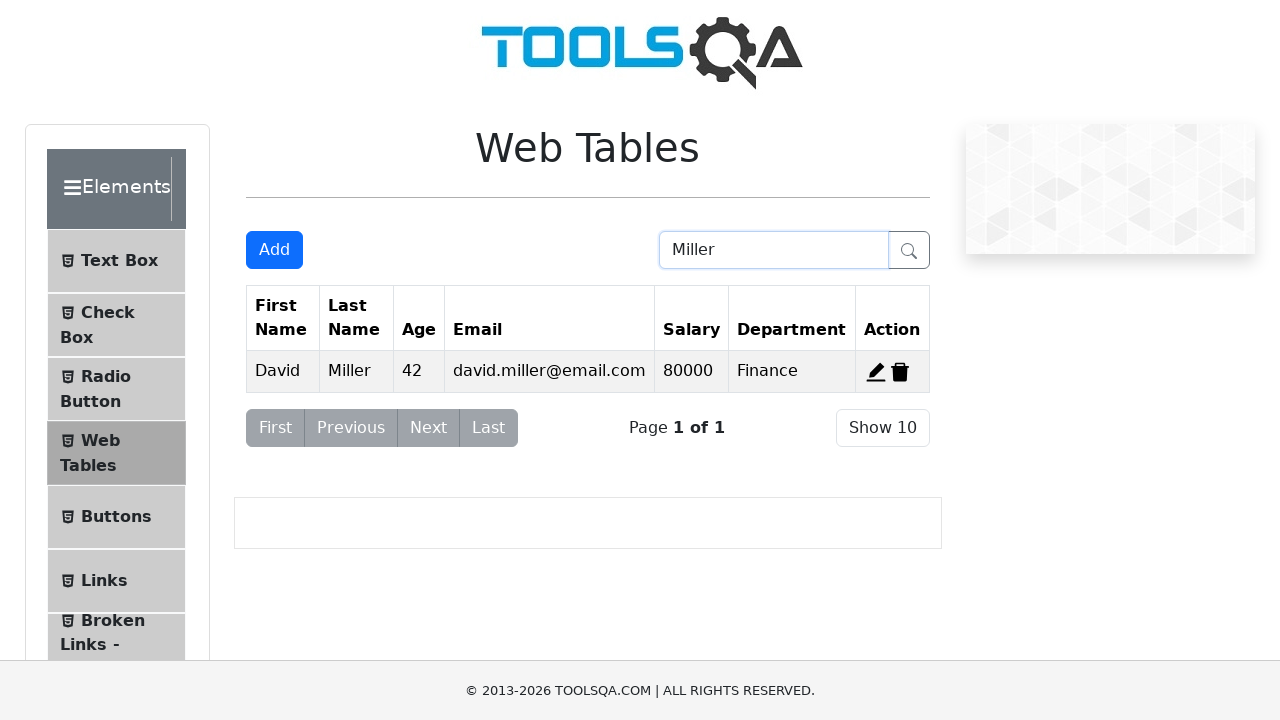

Clicked edit button for David Miller's record at (876, 372) on #edit-record-4
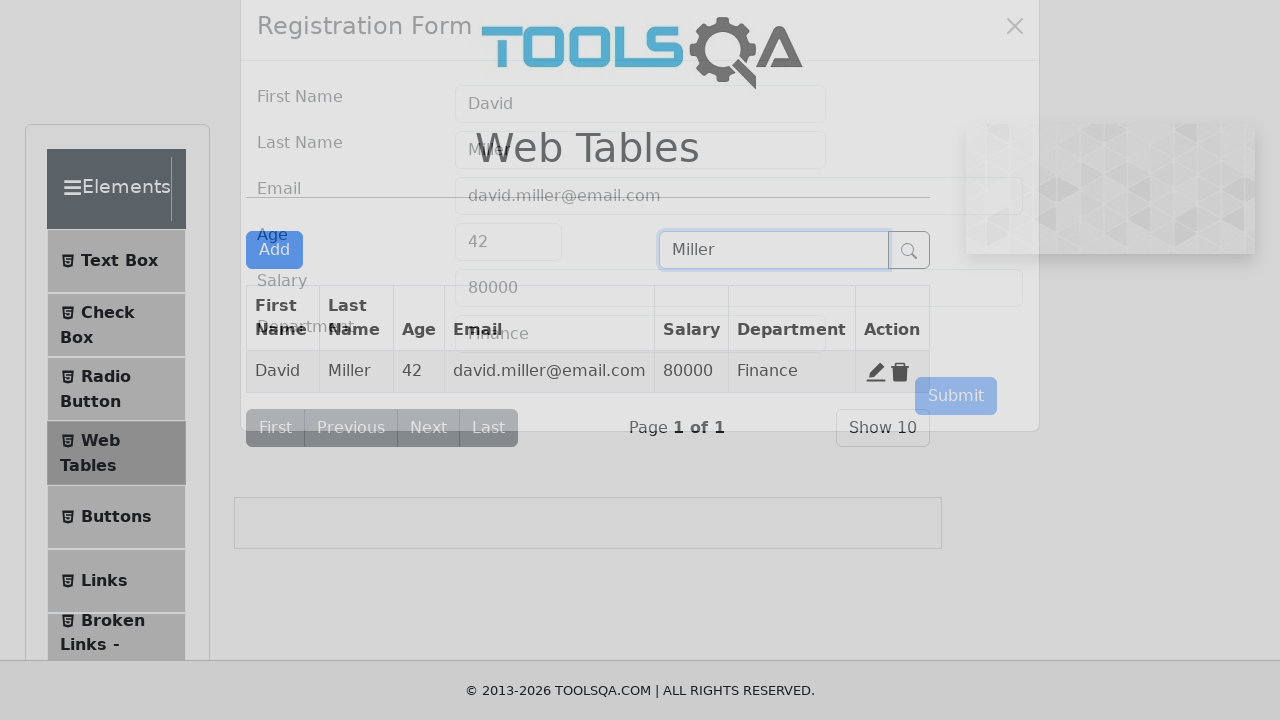

Edit modal loaded for person's information
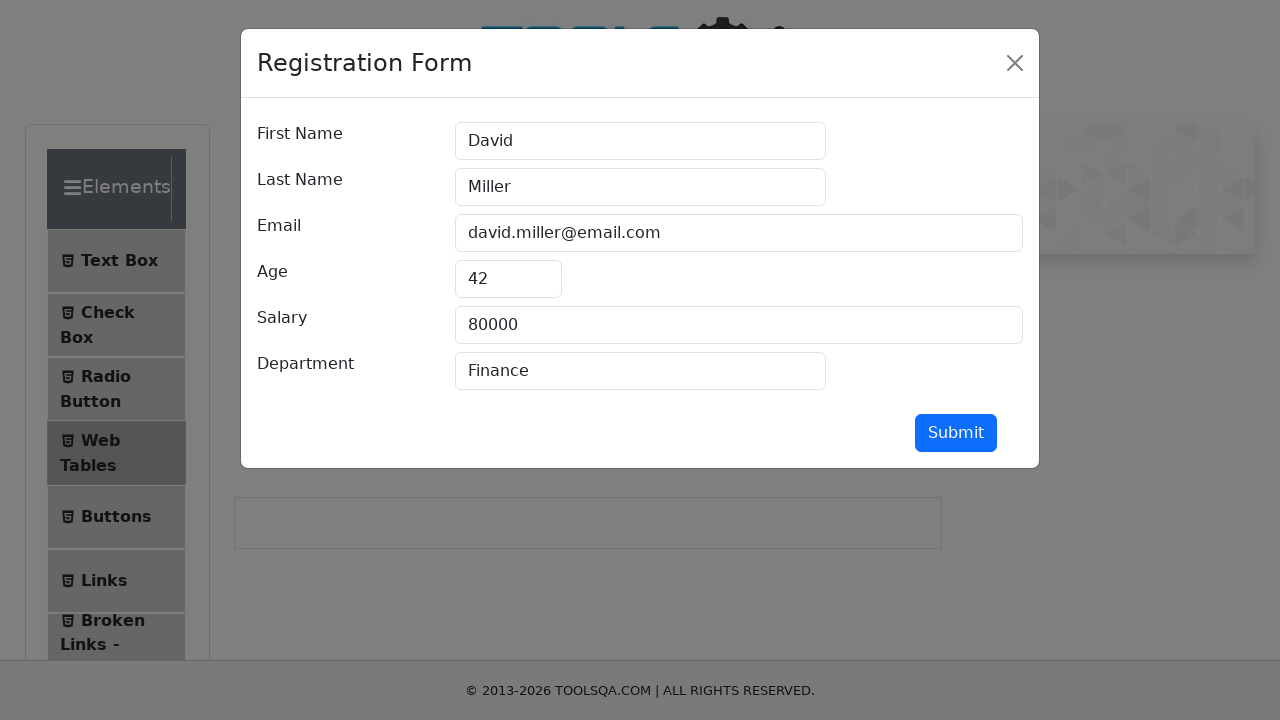

Updated salary from '80000' to '95000' on #salary
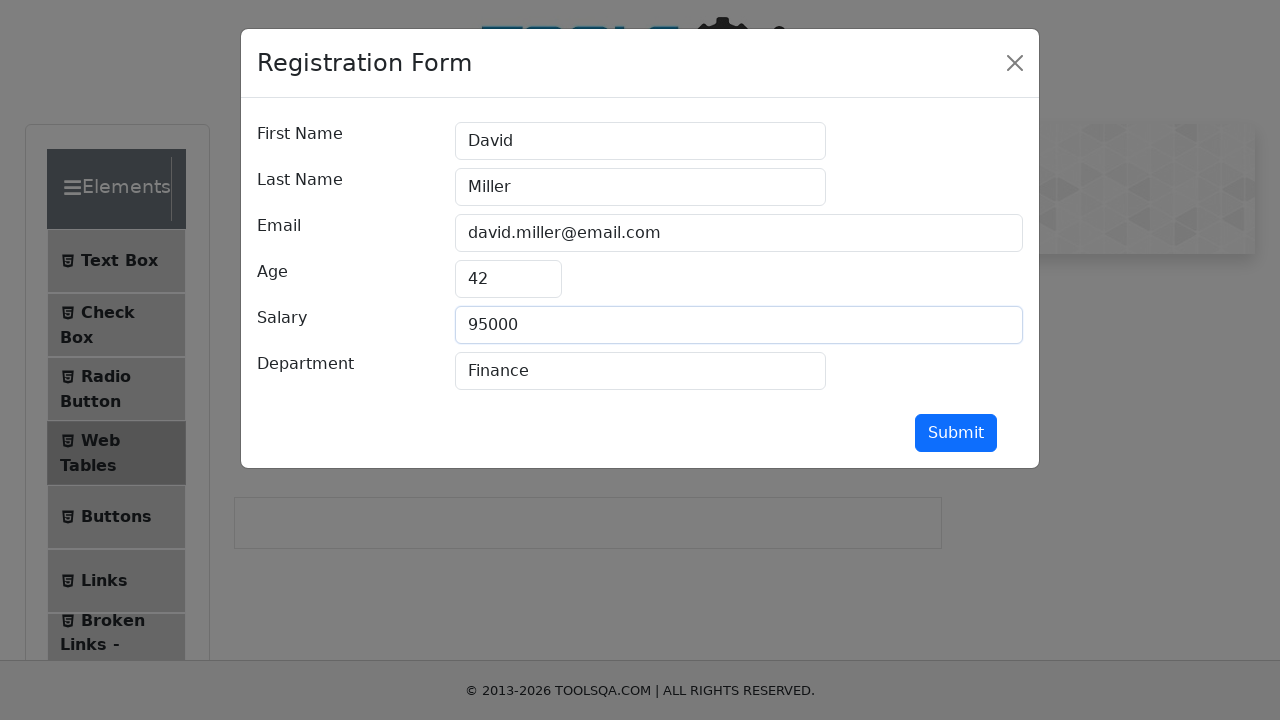

Clicked submit button to save updated salary at (956, 433) on #submit
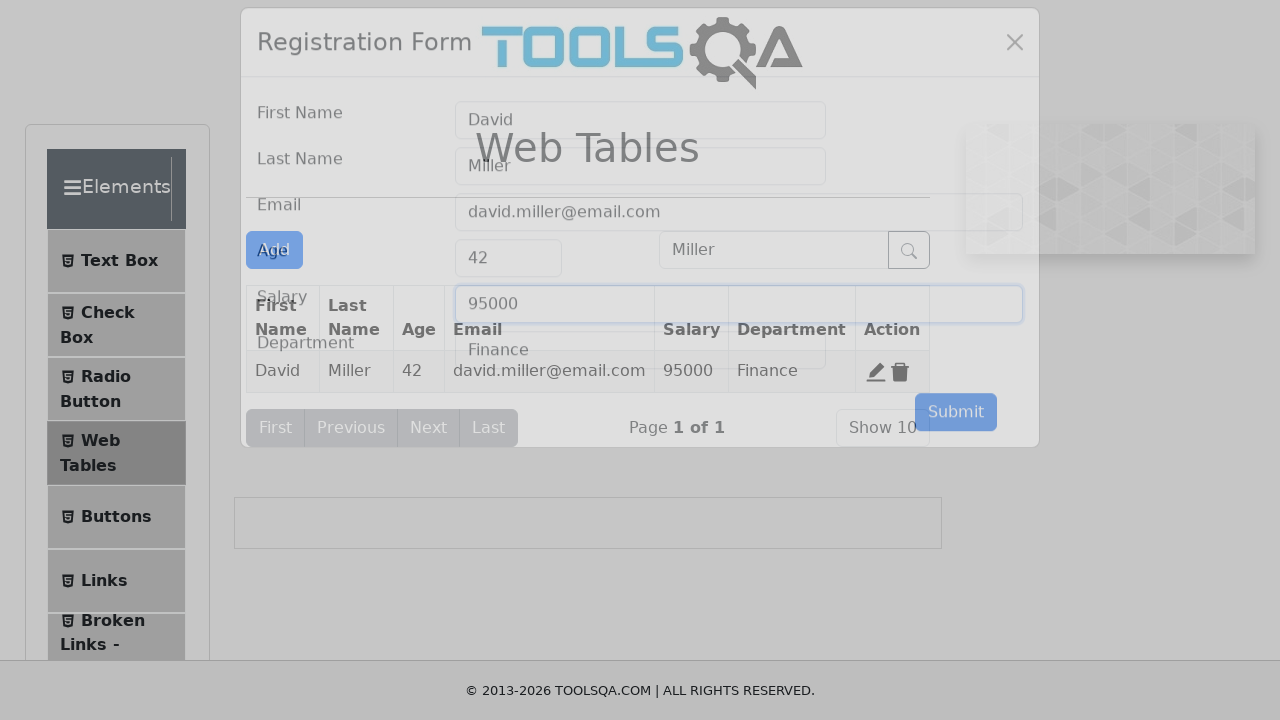

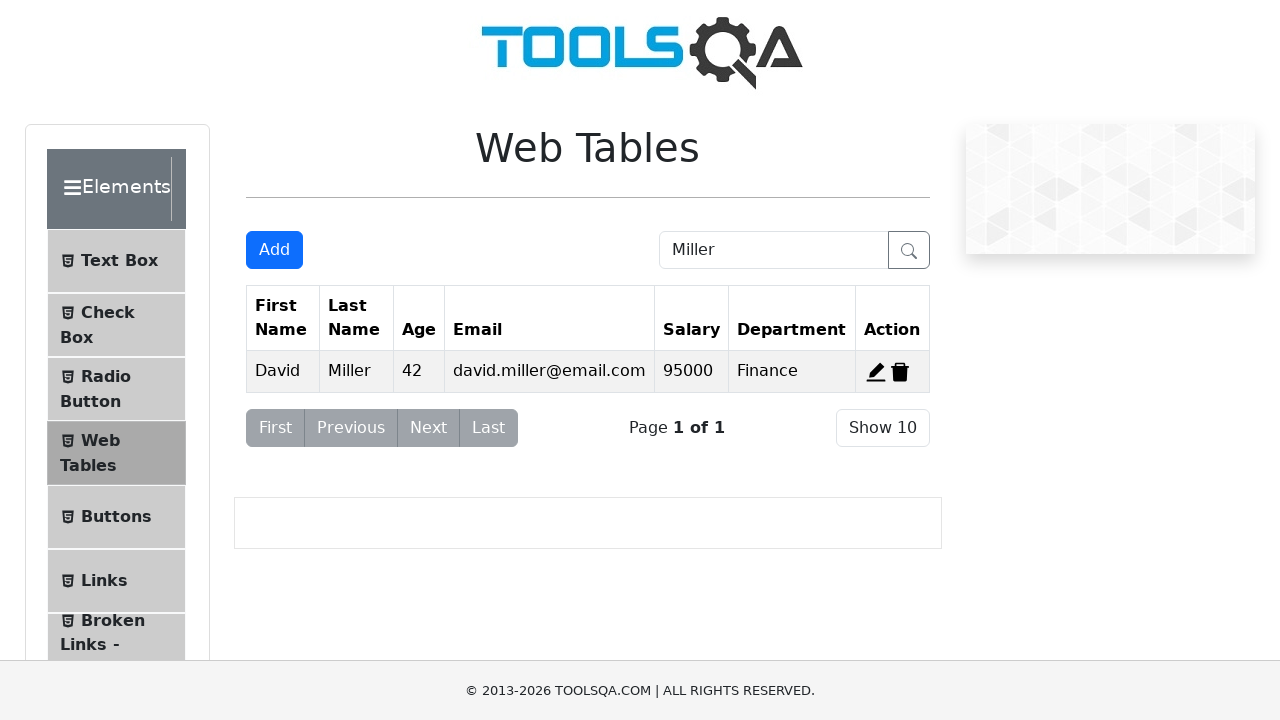